Clicks the confirmation alert button and dismisses (cancels) the alert, then verifies the cancel result message

Starting URL: https://demoqa.com/alerts

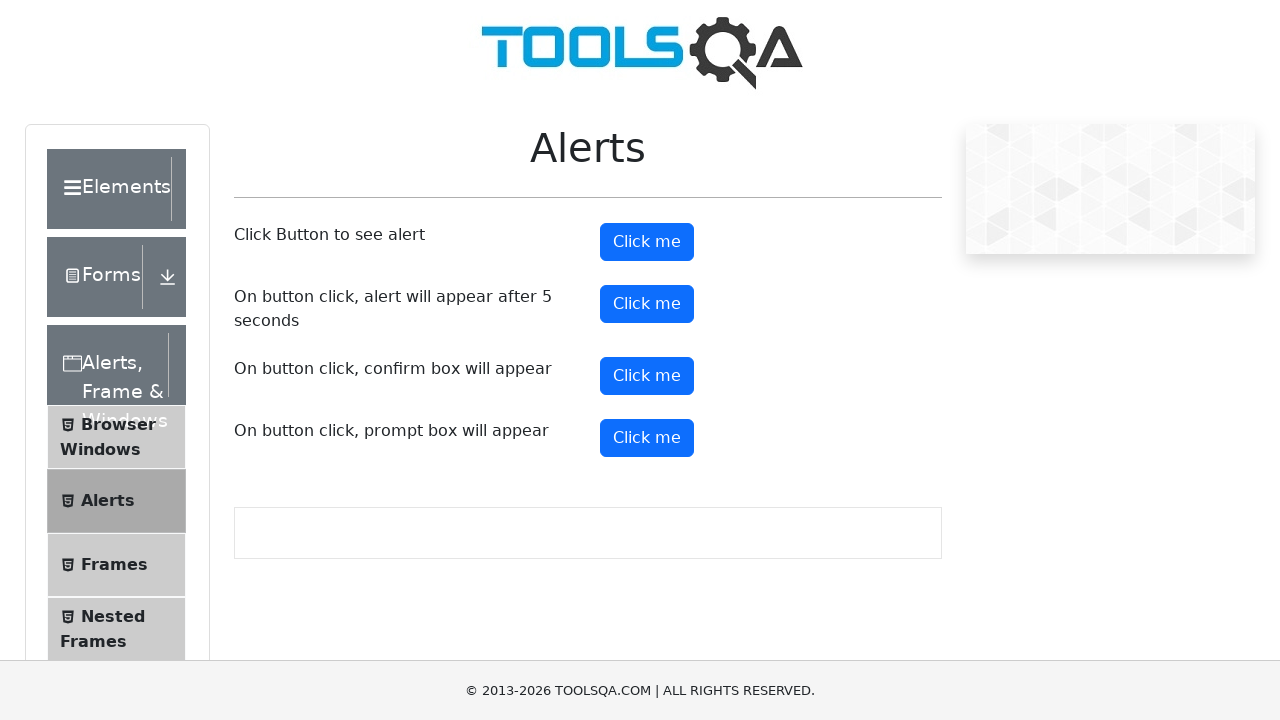

Set up dialog handler to dismiss alerts
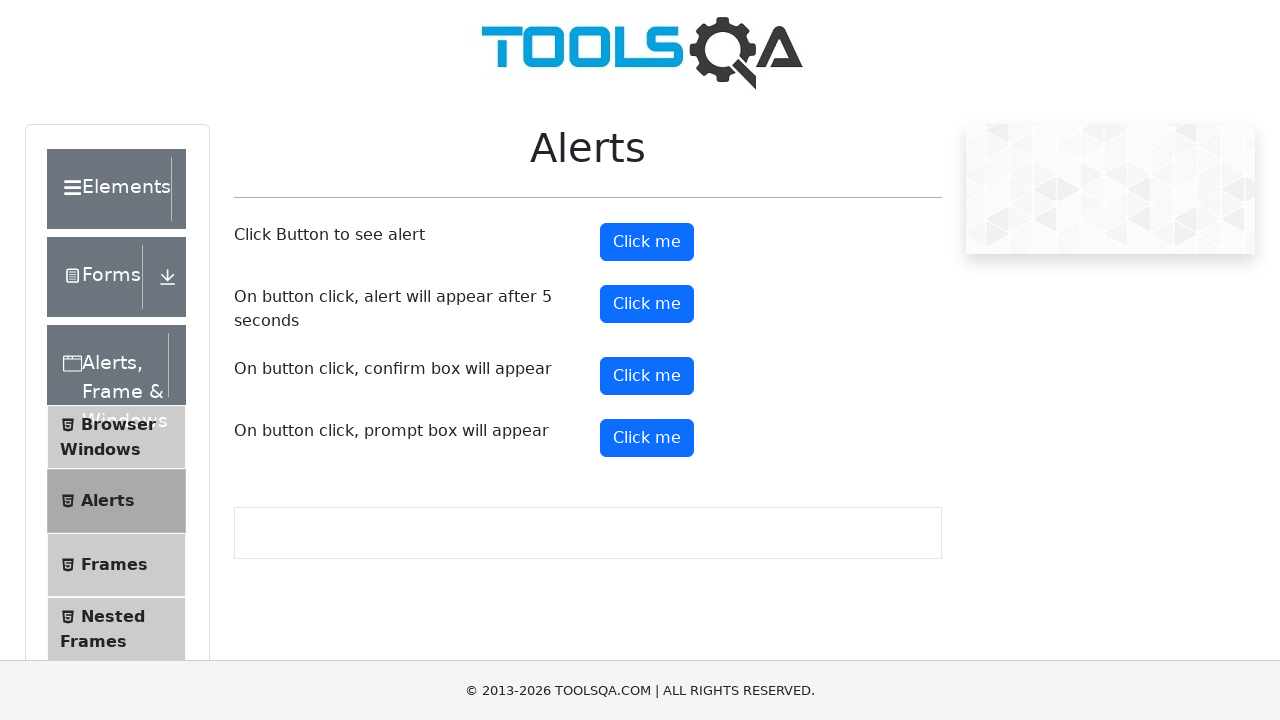

Clicked the confirmation alert button at (647, 376) on #confirmButton
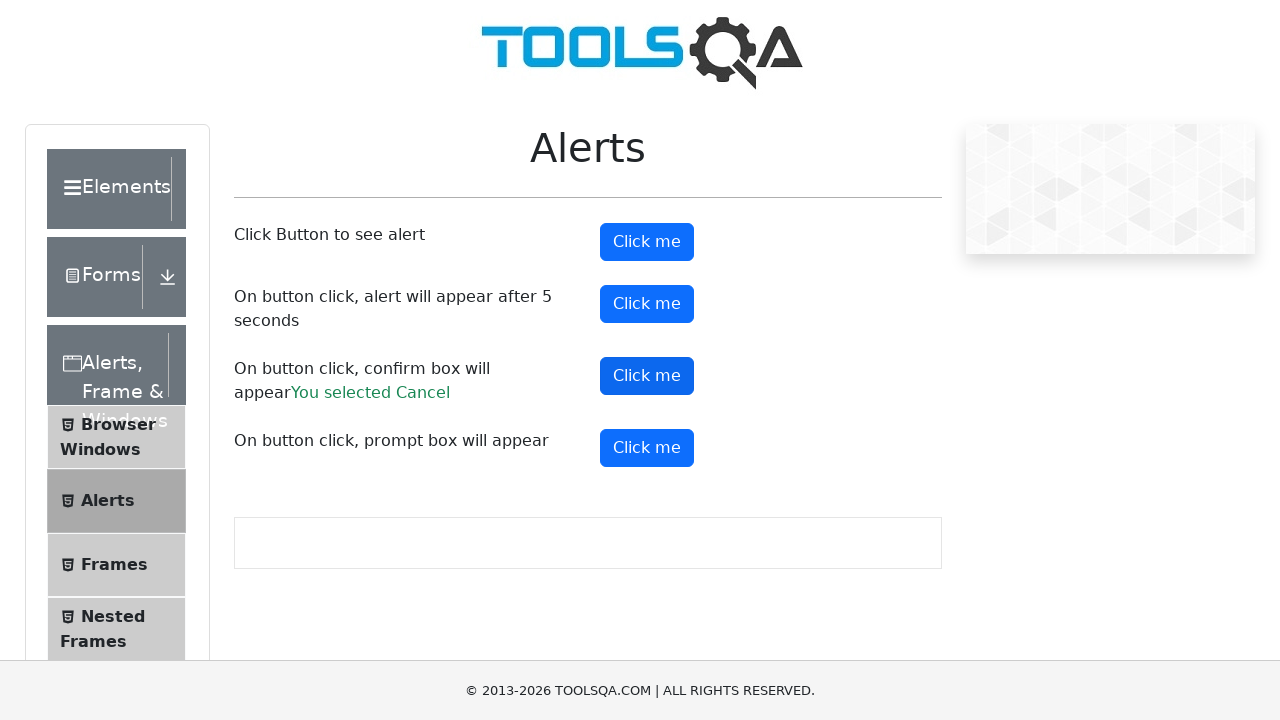

Waited for confirmation result message to appear
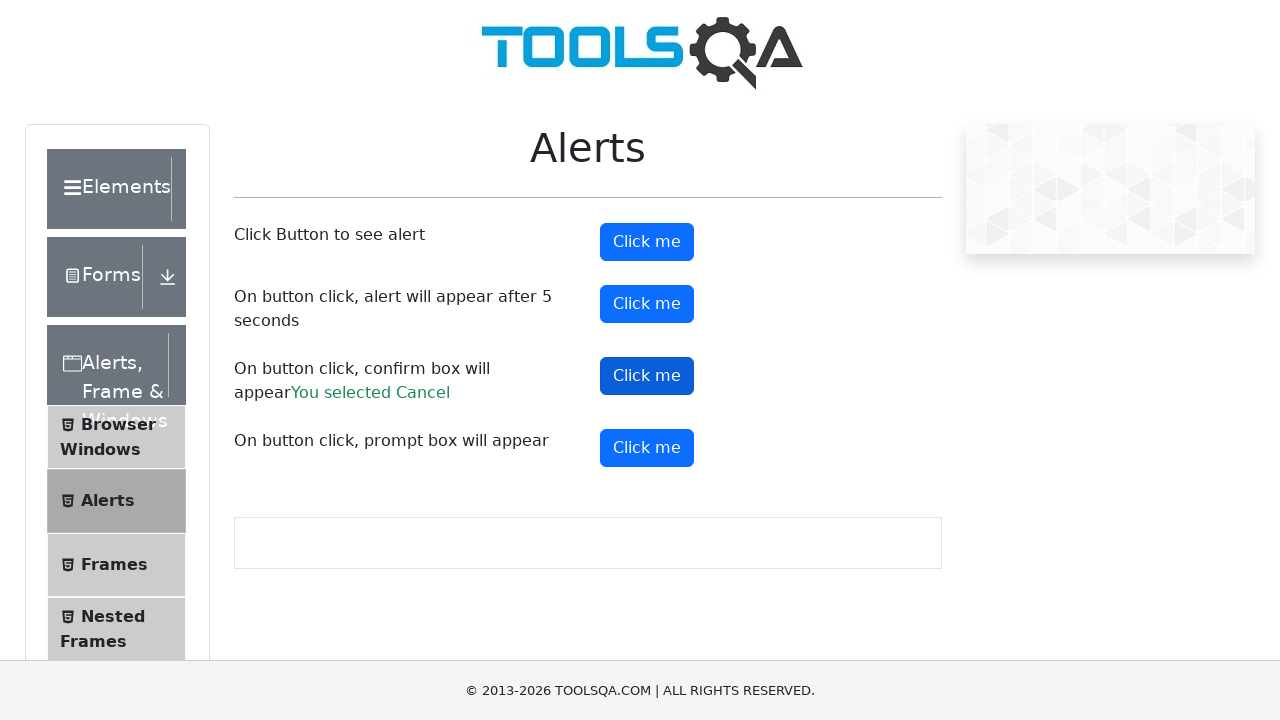

Located the confirmation result element
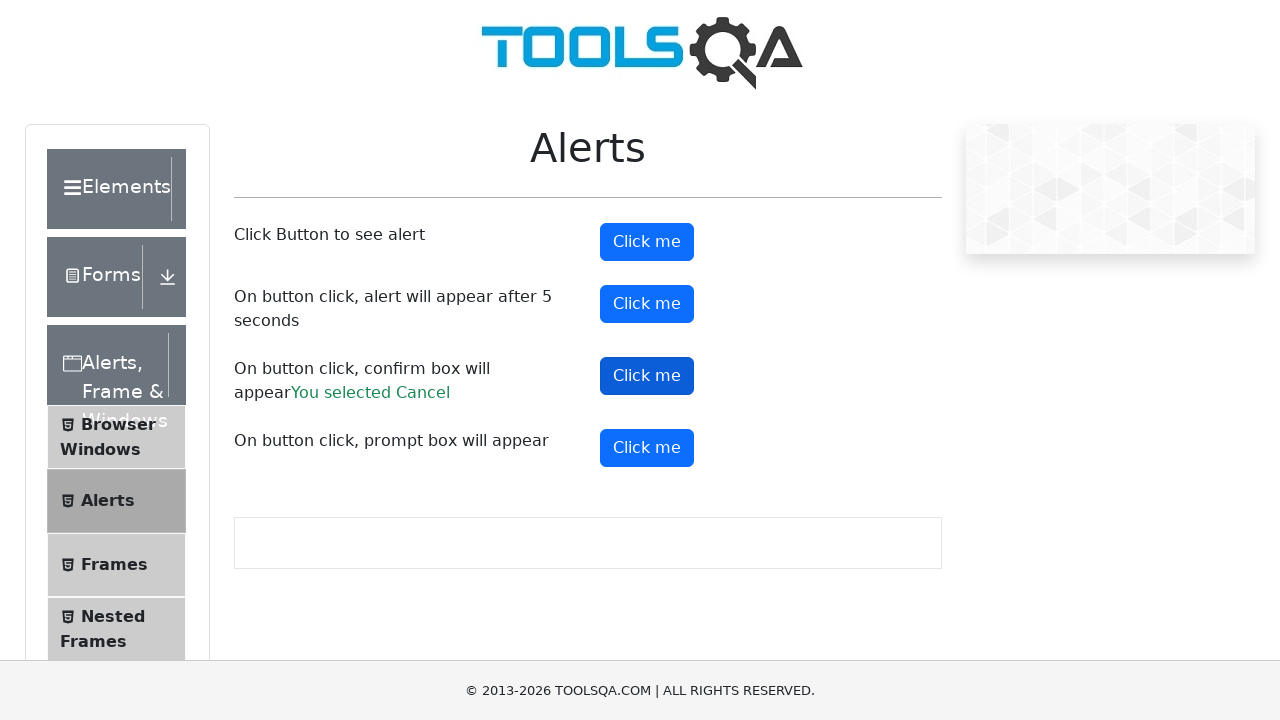

Verified that the result text is 'You selected Cancel'
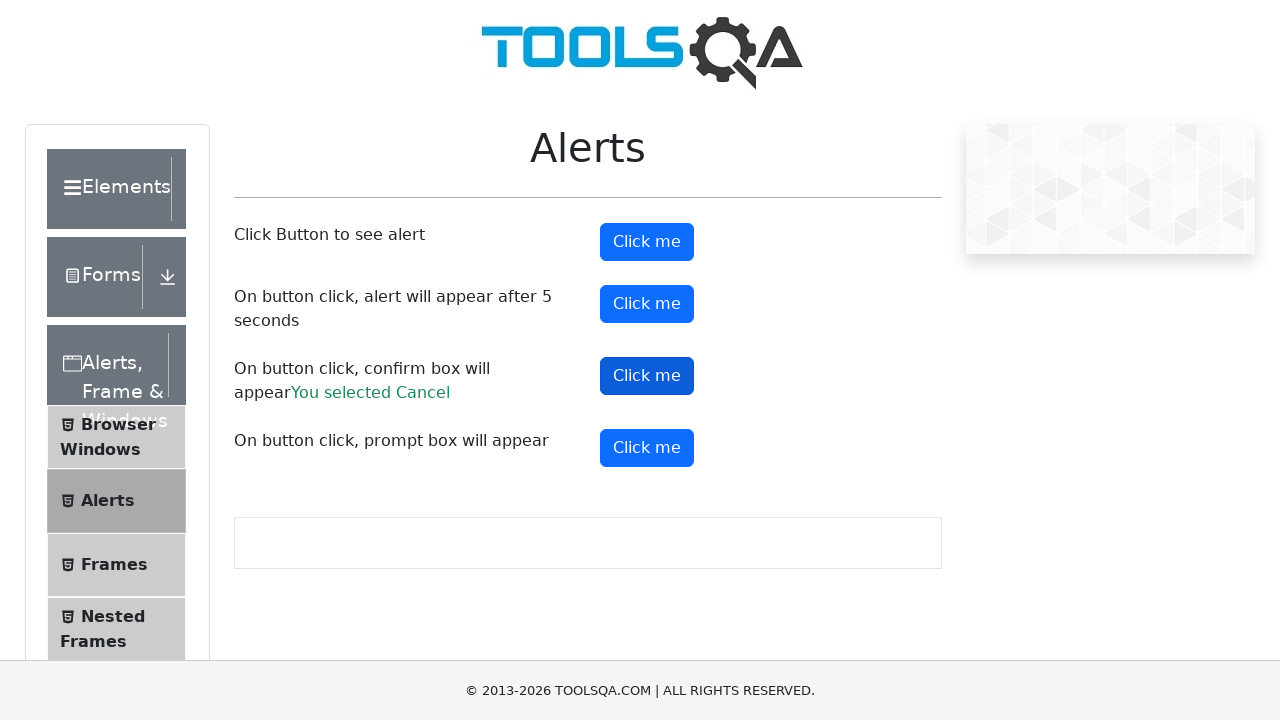

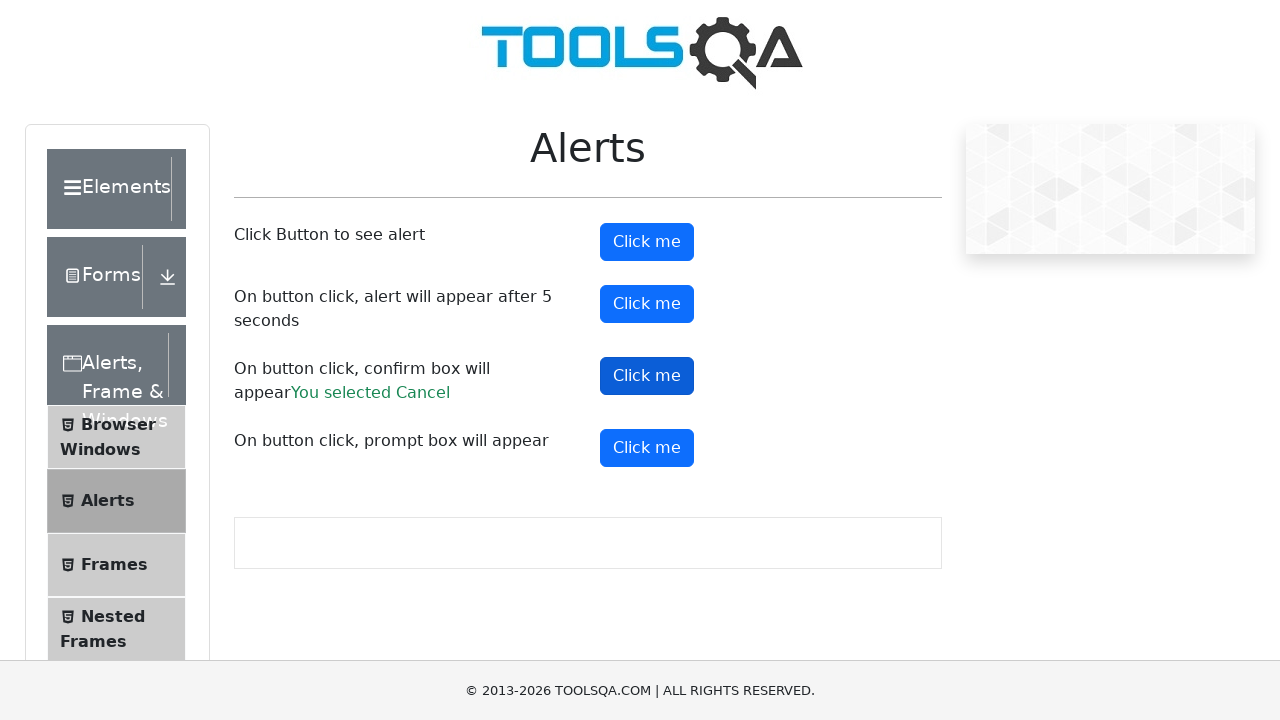